Tests window handling functionality by opening a new tab, switching to it, and clicking on the Downloads link

Starting URL: https://demo.automationtesting.in/Windows.html

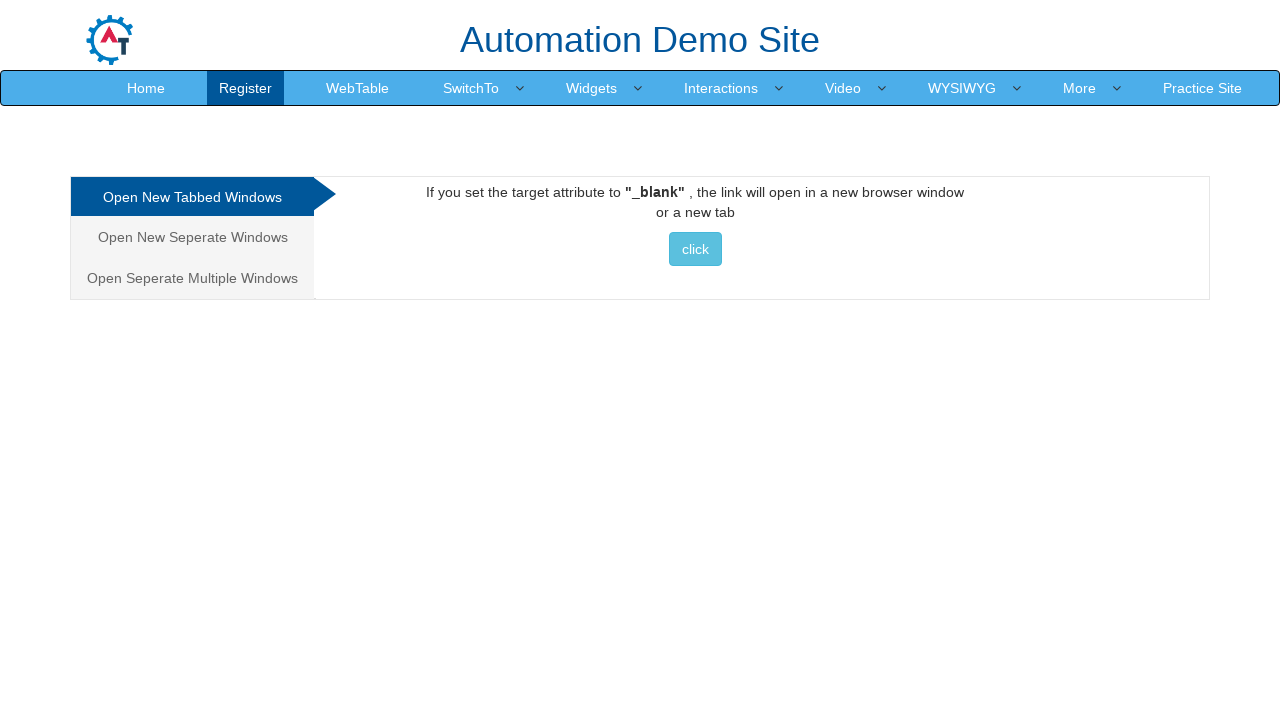

Clicked 'Open New Tabbed Windows' link at (192, 197) on xpath=//a[normalize-space()='Open New Tabbed Windows']
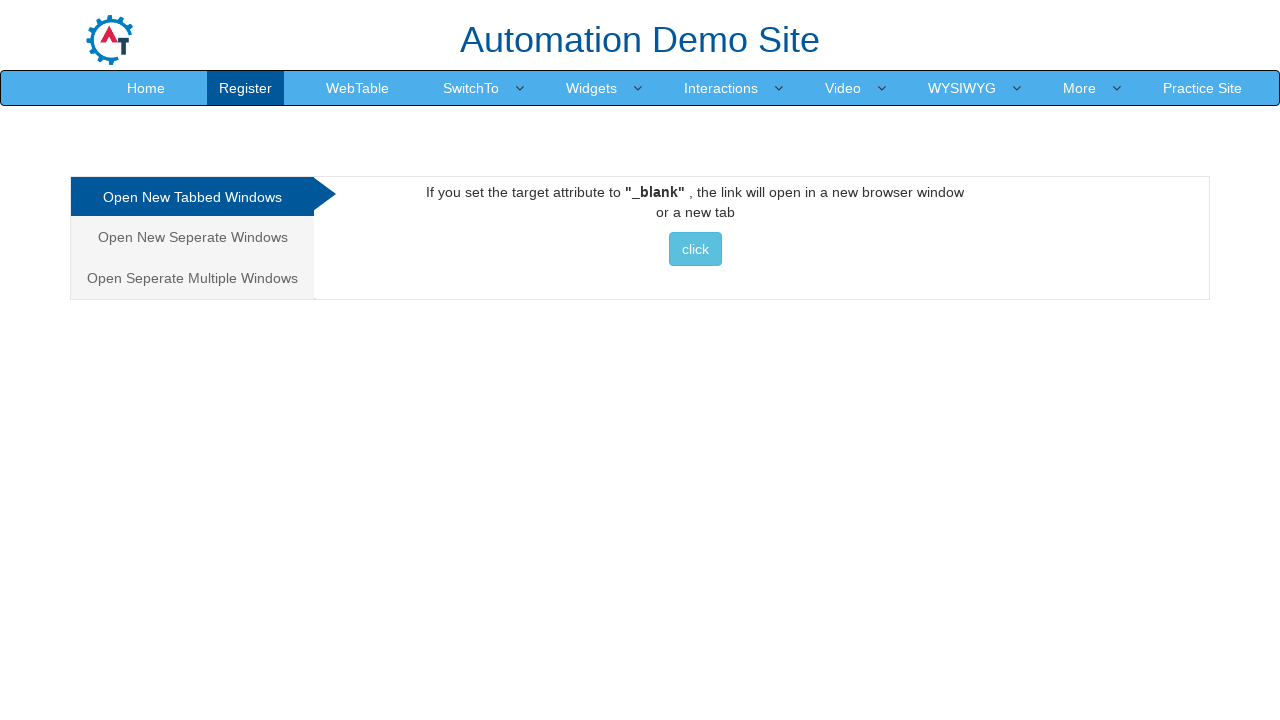

Clicked button to open new tab at (695, 249) on xpath=//*[@id='Tabbed']/a/button
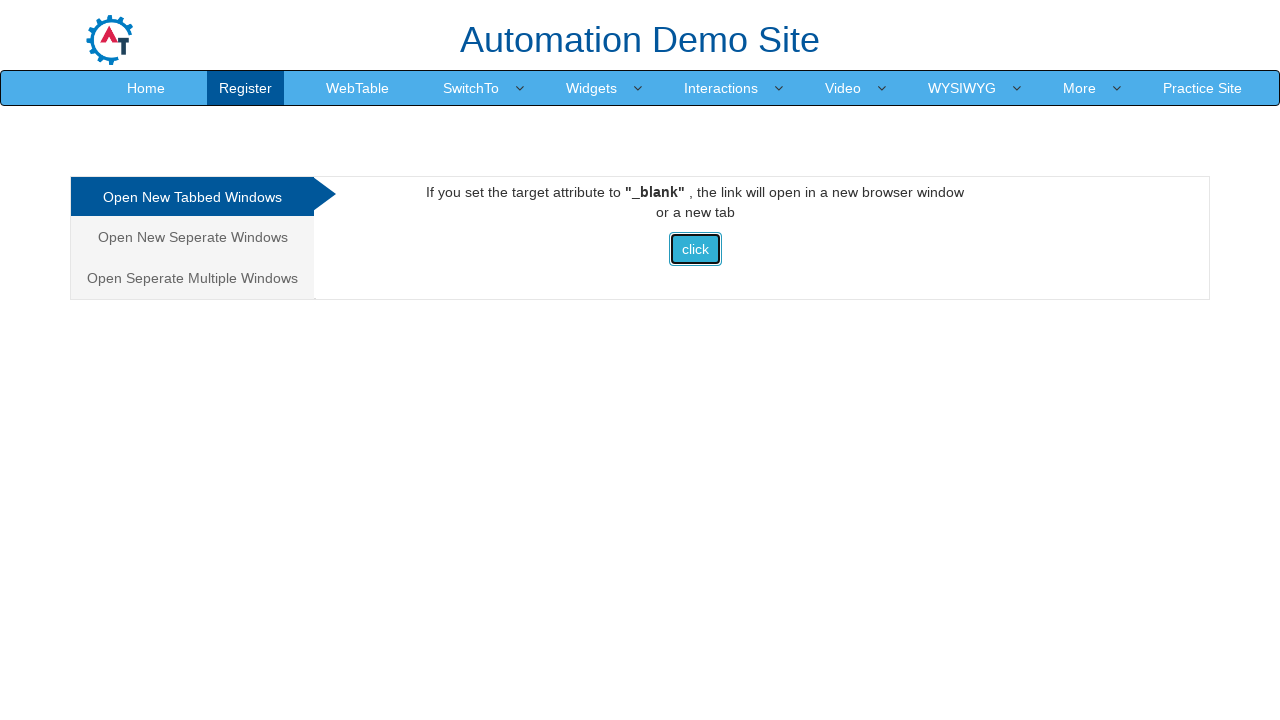

New tab page loaded
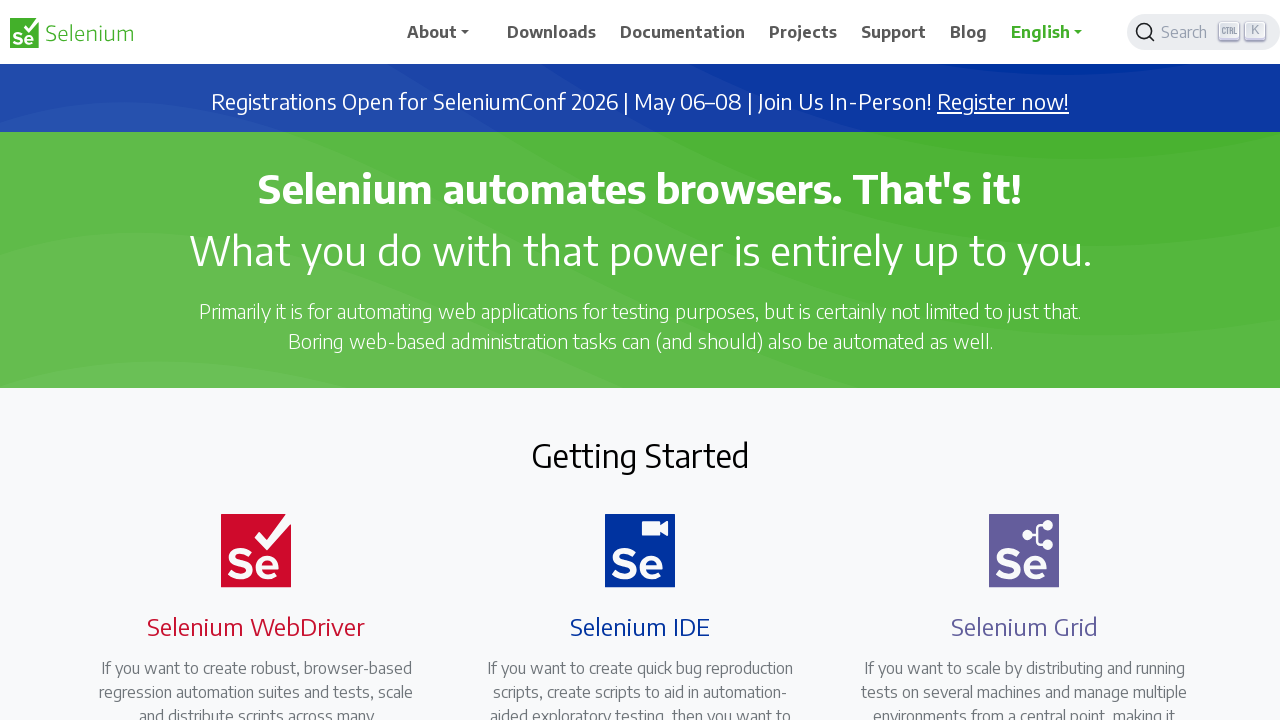

Clicked Downloads link on Selenium page at (552, 32) on xpath=//span[normalize-space()='Downloads']
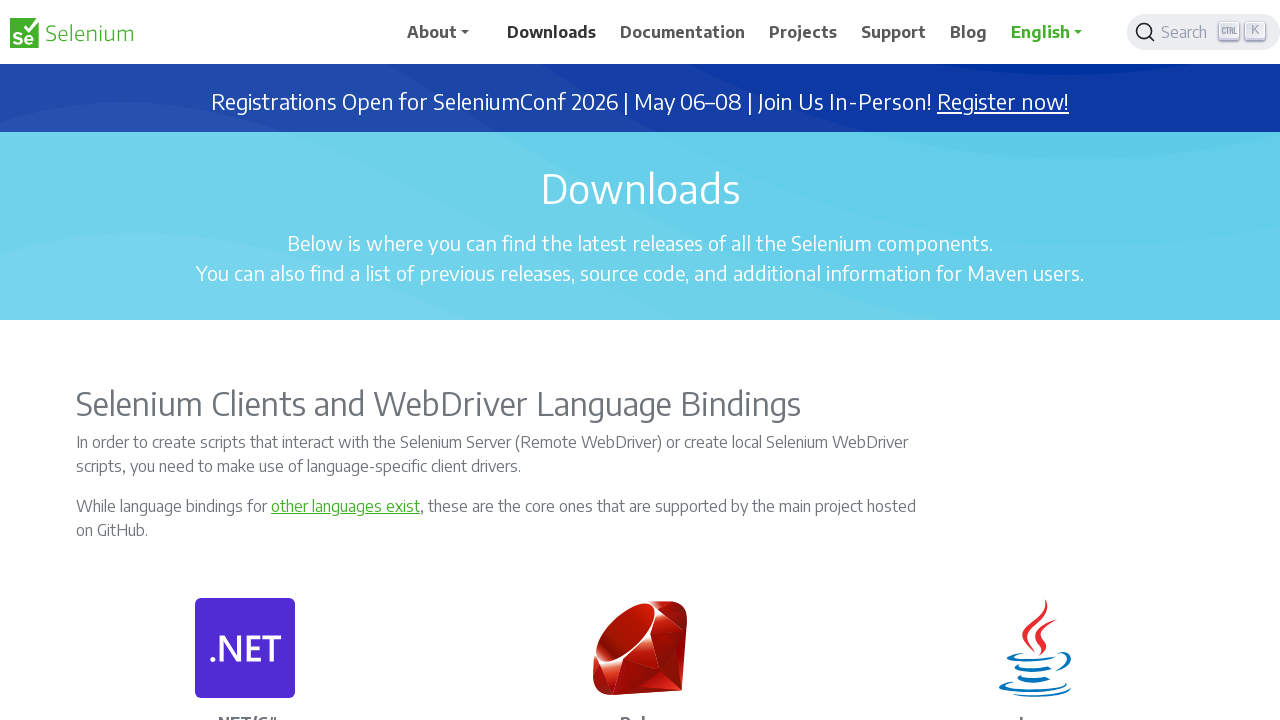

Waited 3 seconds for Downloads page to load
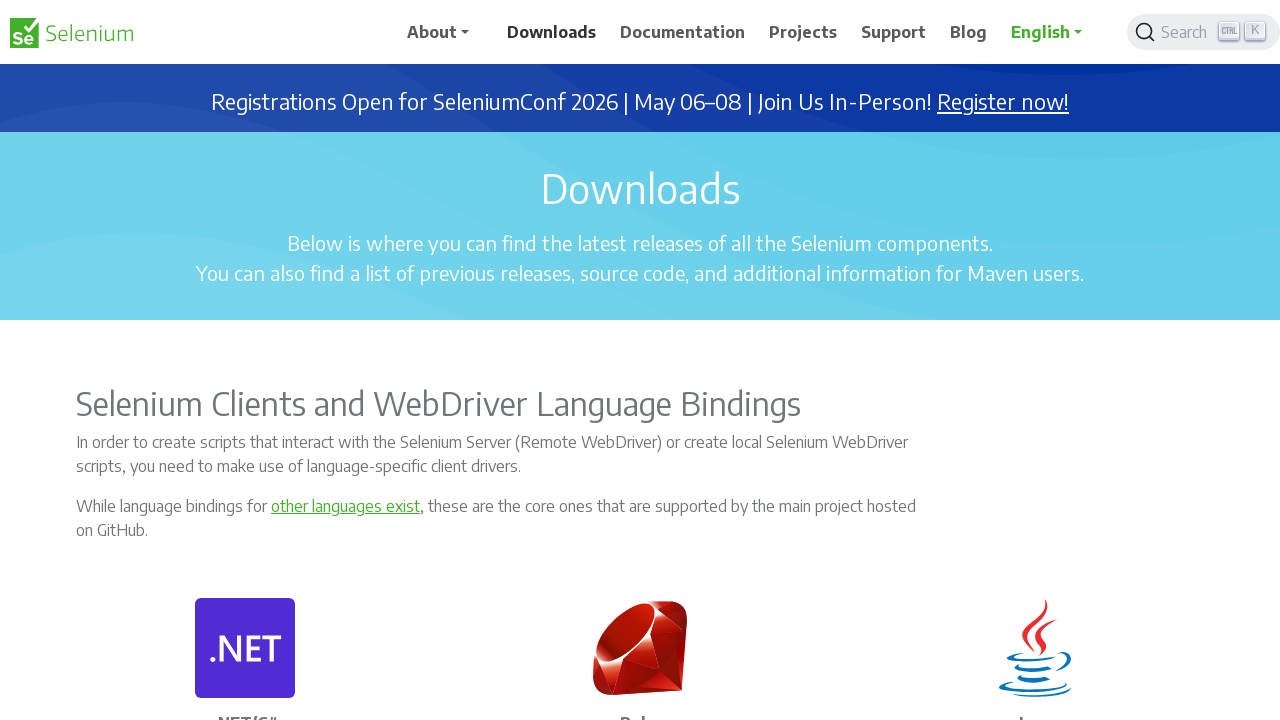

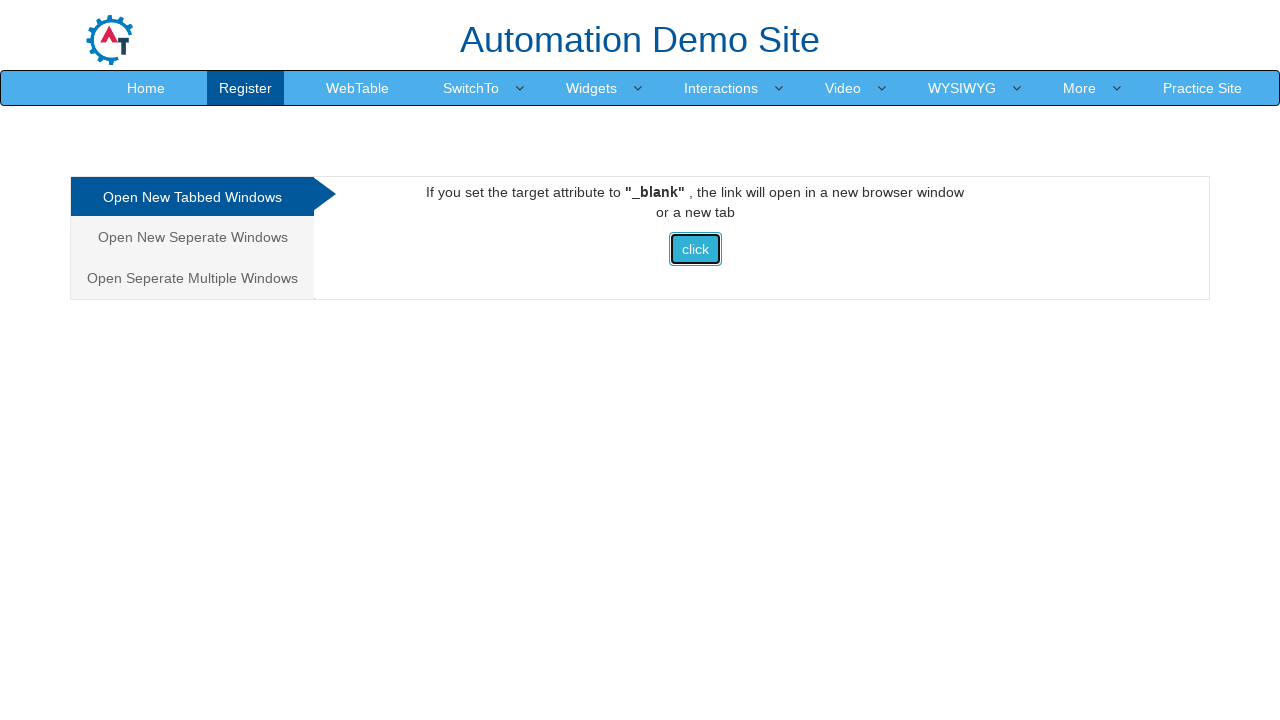